Tests flight search dropdown functionality by selecting origin and destination cities from dropdown menus

Starting URL: https://rahulshettyacademy.com/dropdownsPractise/

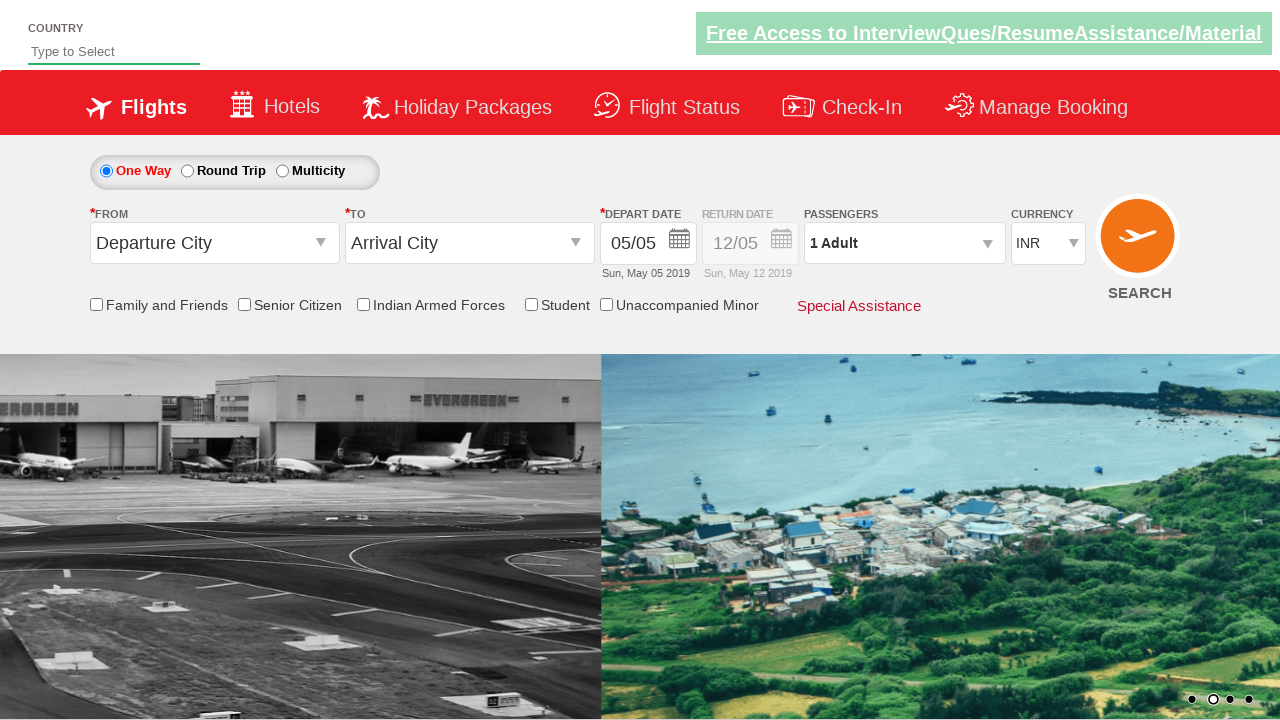

Clicked origin station dropdown to open it at (214, 243) on #ctl00_mainContent_ddl_originStation1_CTXT
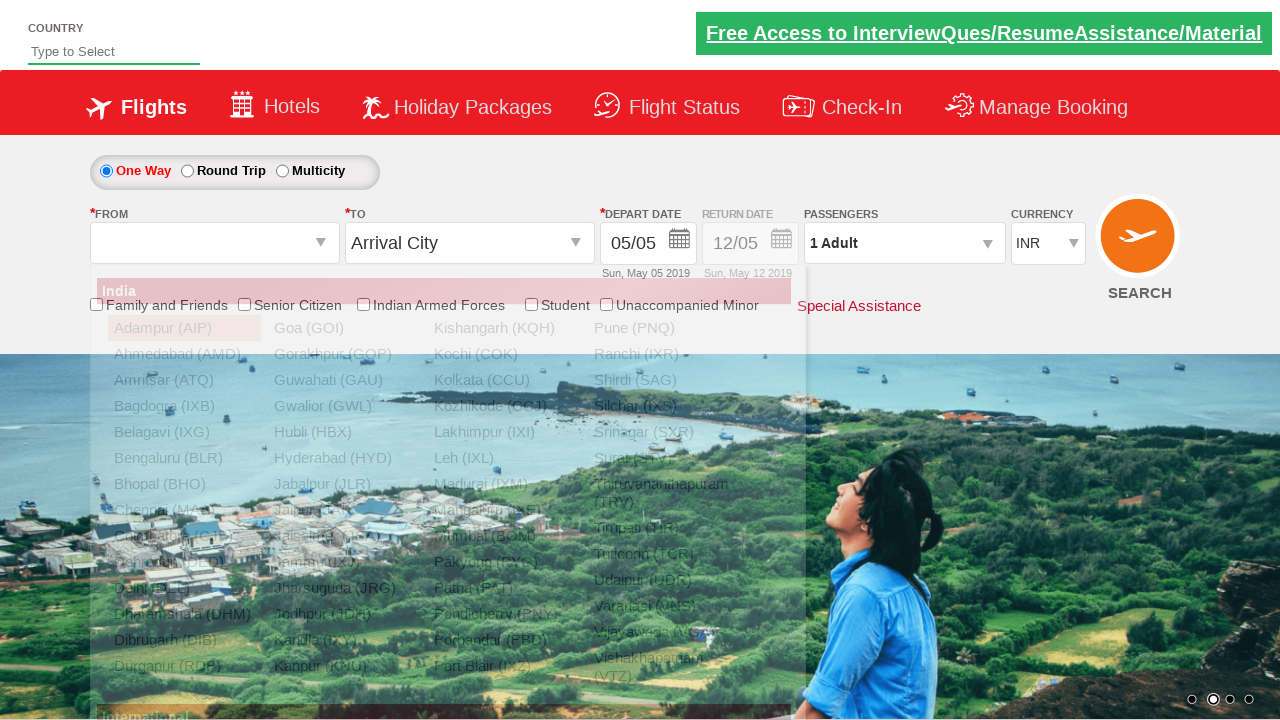

Selected Bangalore (BLR) as origin city at (184, 458) on xpath=//div[@id='glsctl00_mainContent_ddl_originStation1_CTNR']//a[@value='BLR']
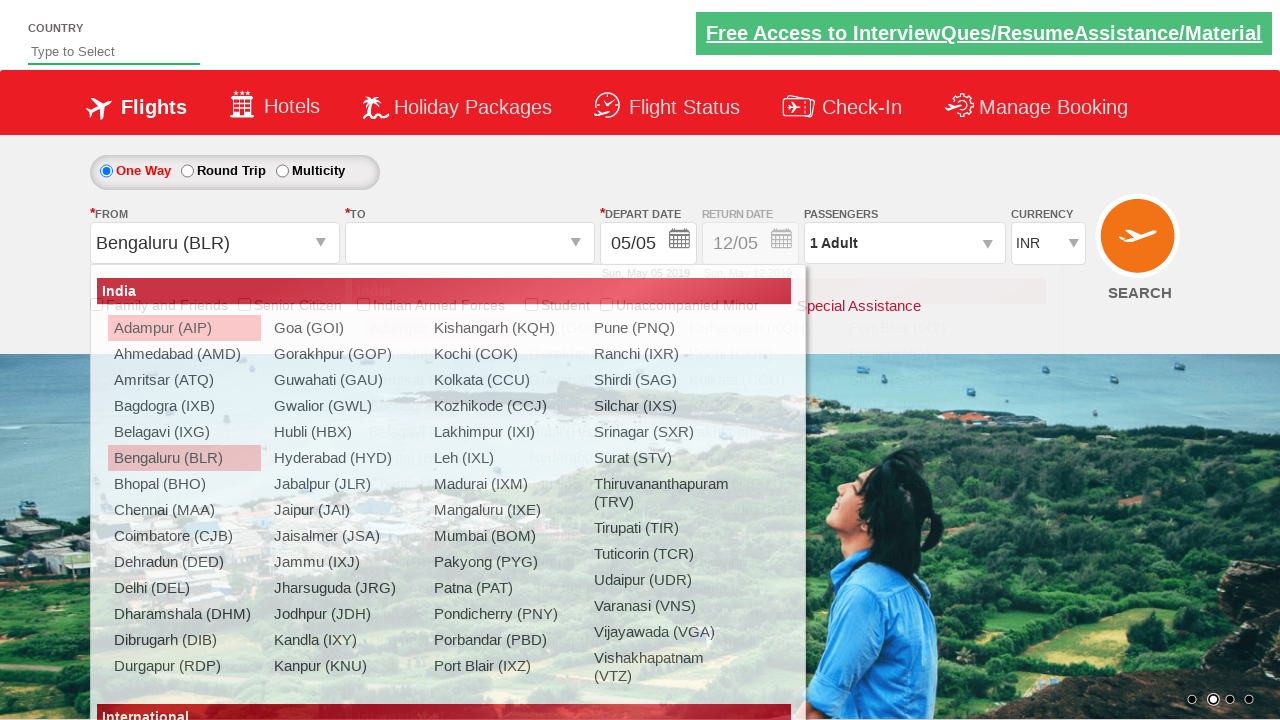

Selected Hyderabad (HYD) as destination city at (599, 458) on xpath=//div[@id='glsctl00_mainContent_ddl_destinationStation1_CTNR']//a[@value='
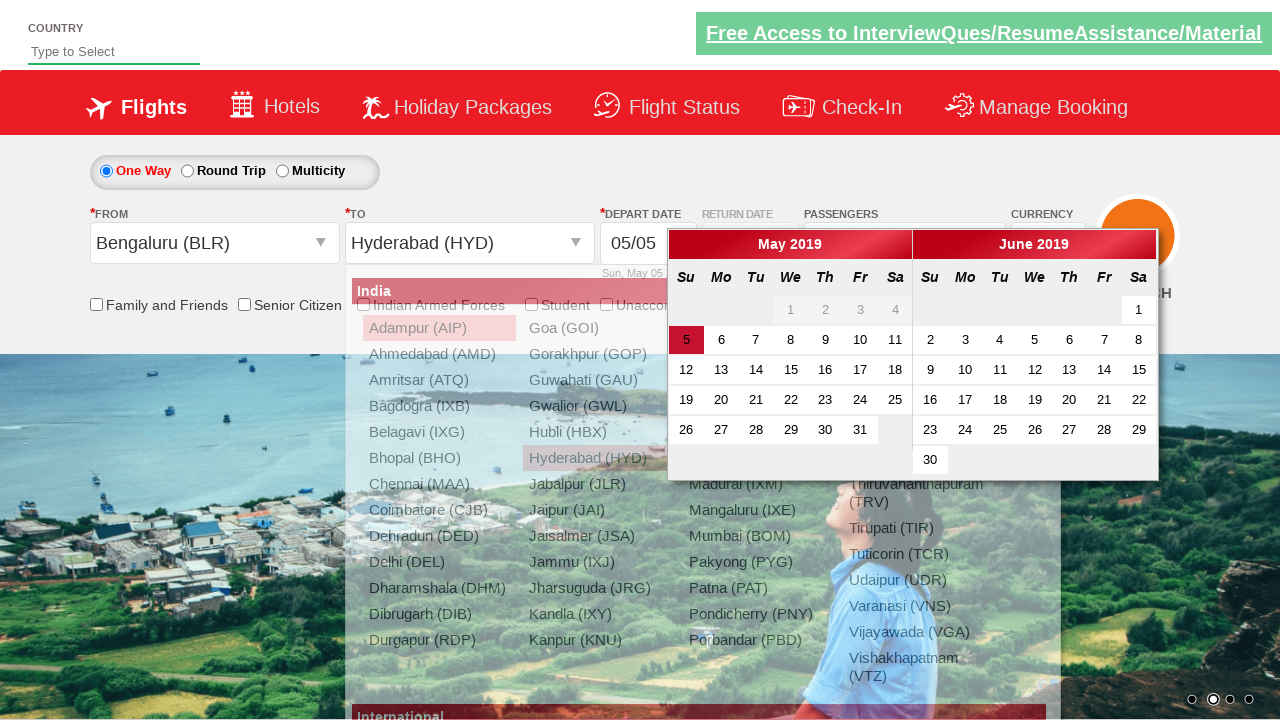

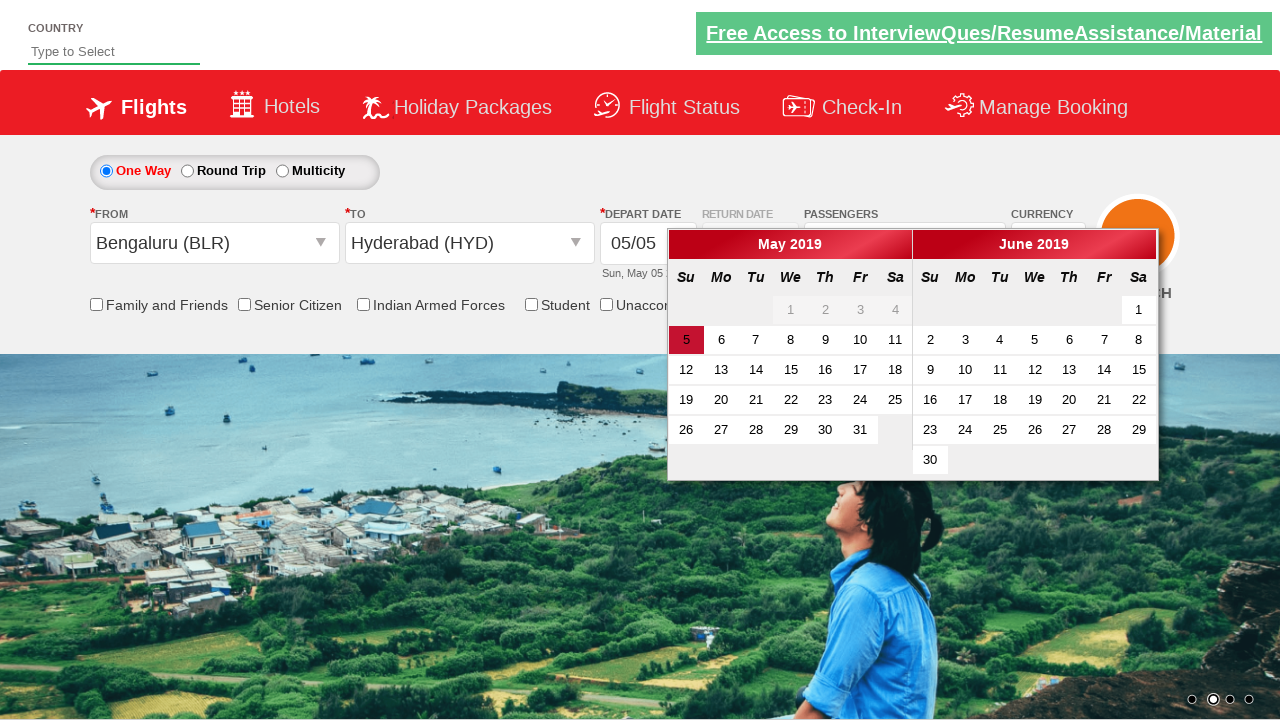